Tests clicking a button to set a cookie and verifying the cookie value

Starting URL: https://example.cypress.io/commands/cookies

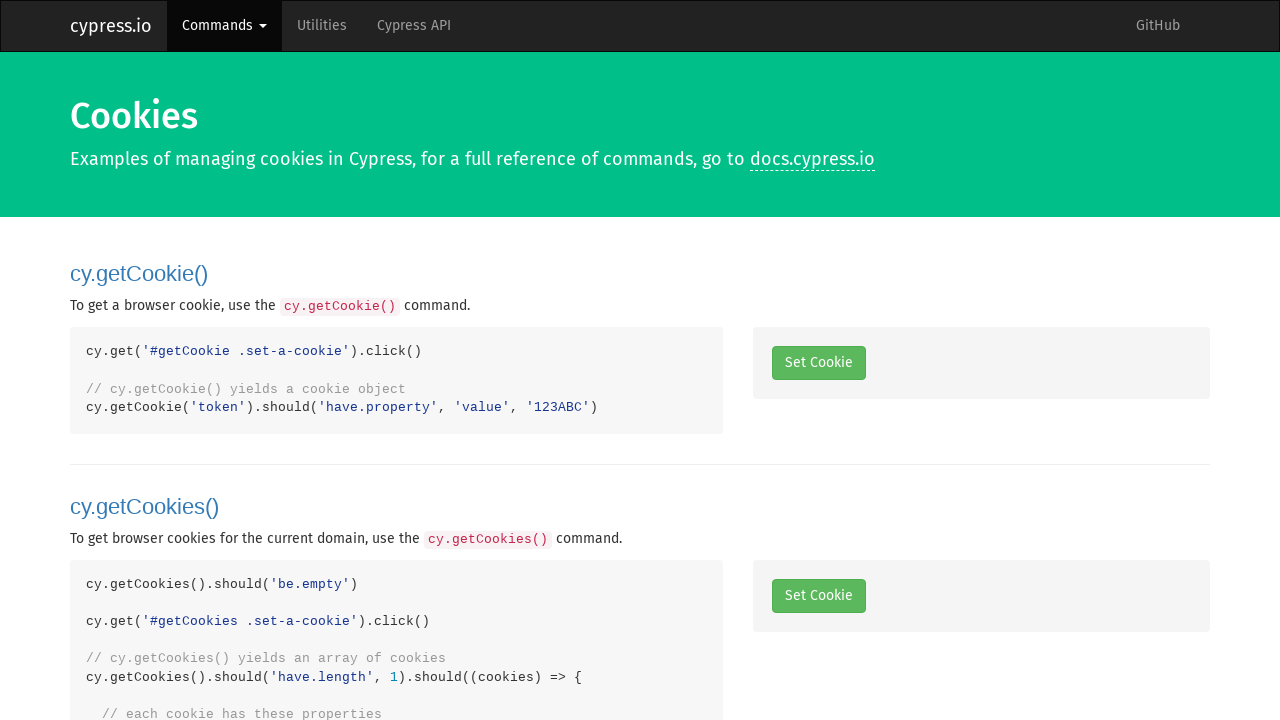

Navigated to cookies test page
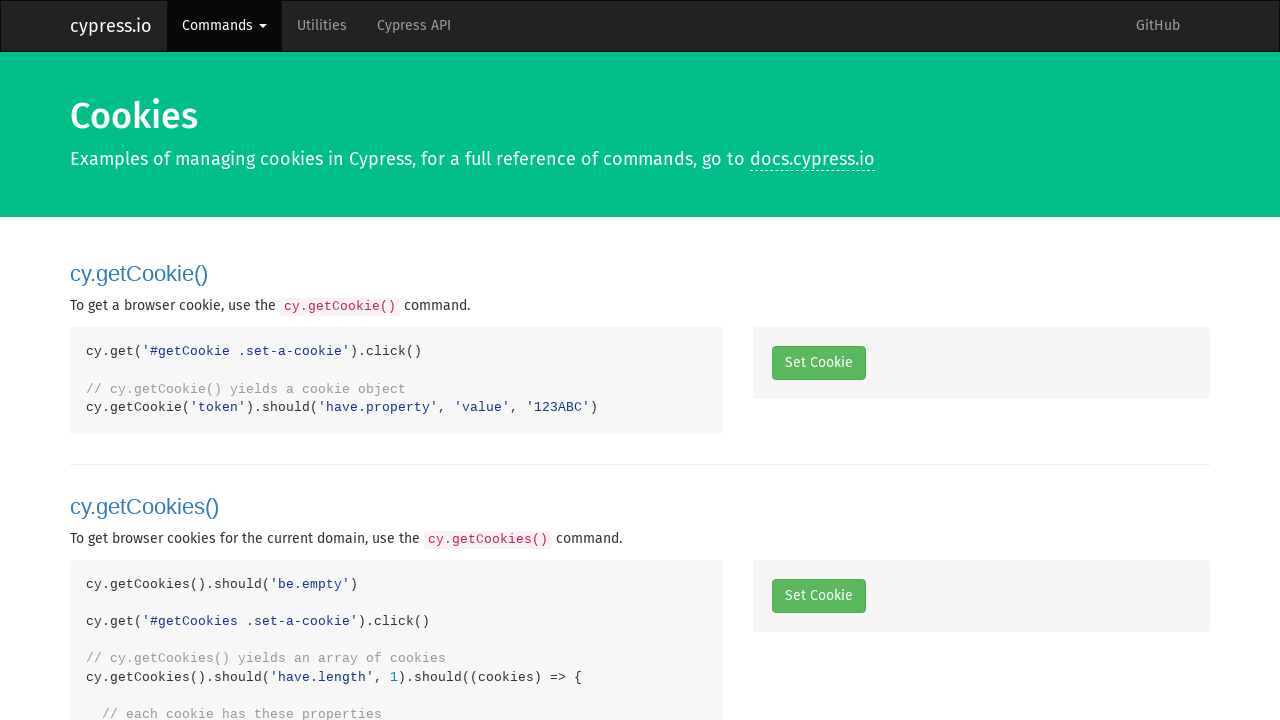

Clicked button to set a cookie at (818, 363) on xpath=(//button[@class='set-a-cookie btn btn-success'])[1]
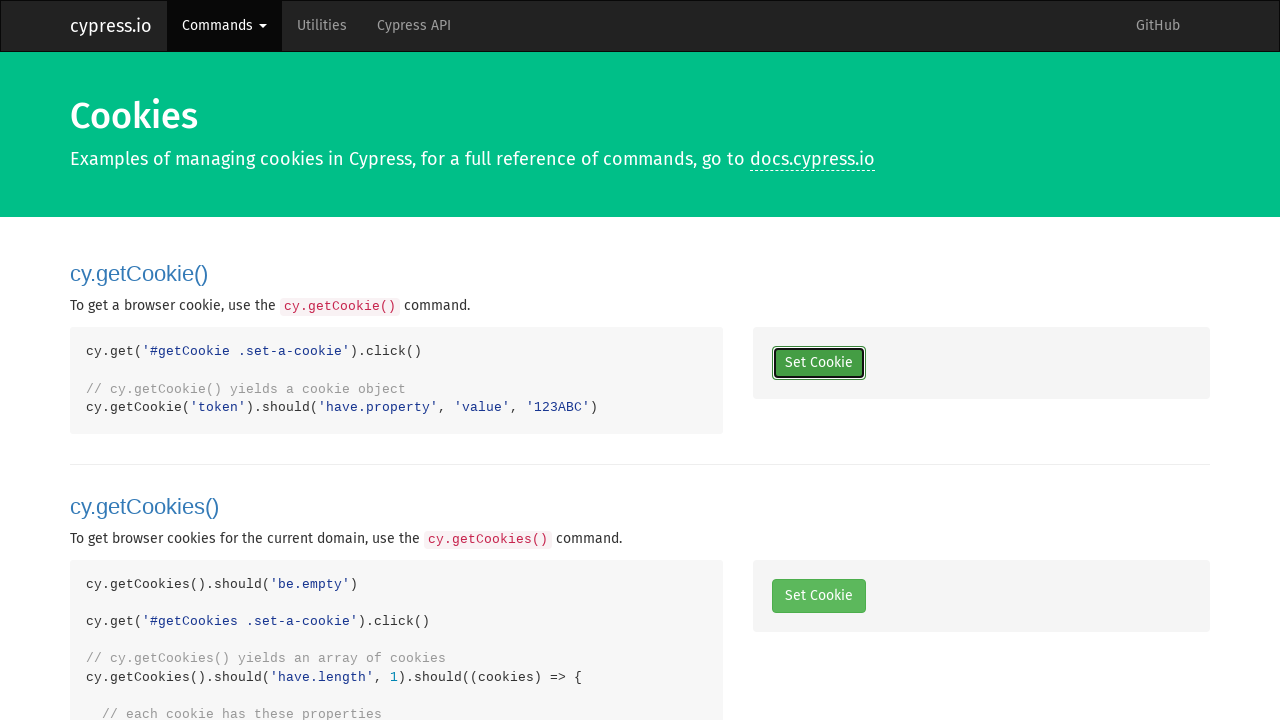

Retrieved cookies from context
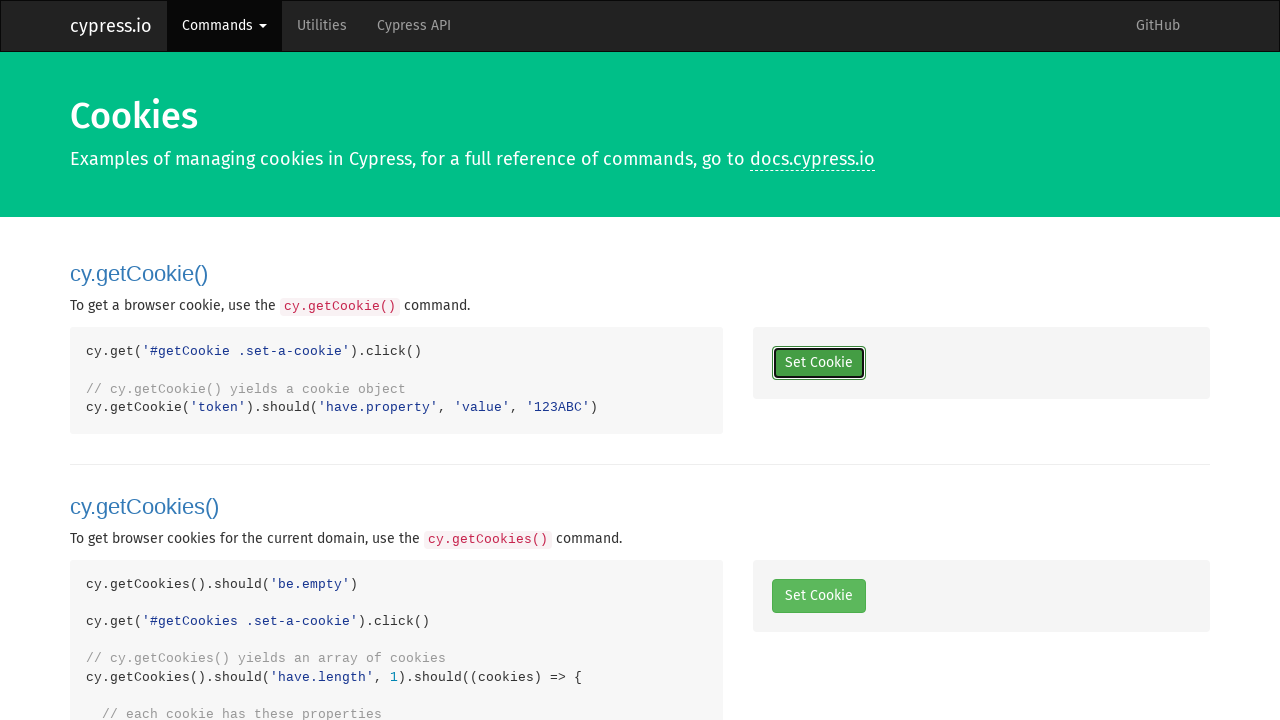

Found token cookie in cookie list
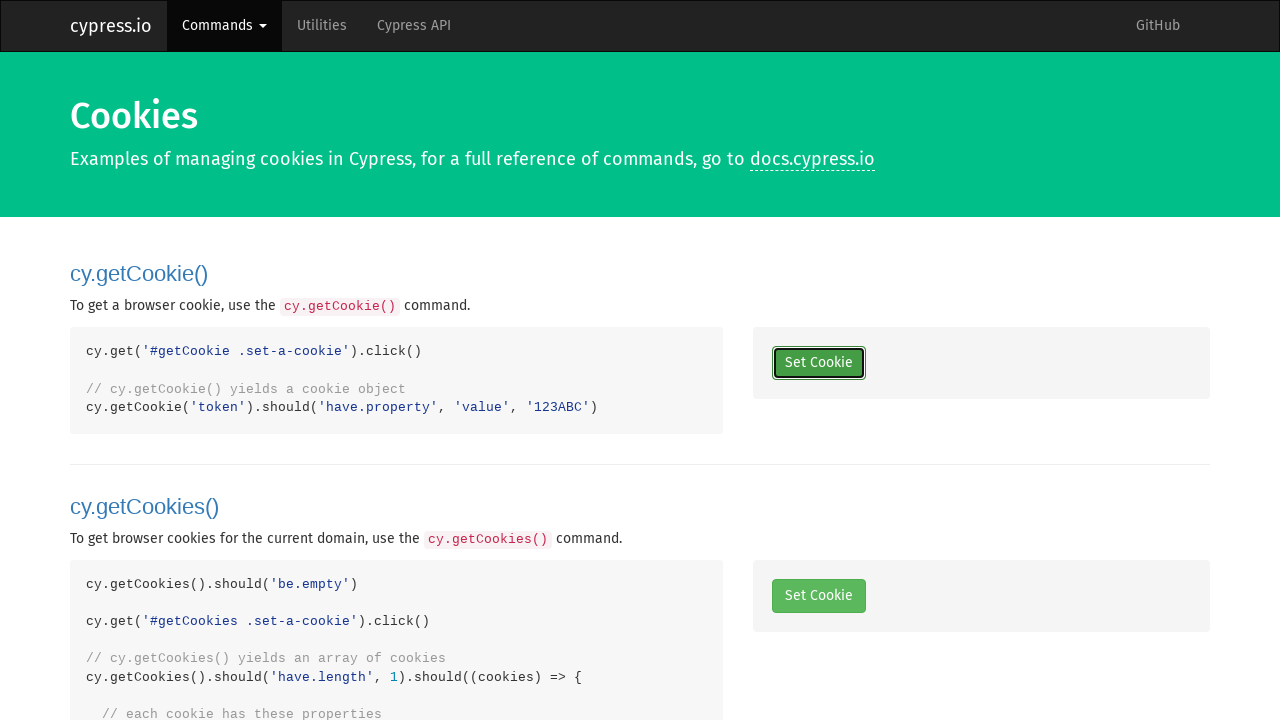

Verified token cookie exists
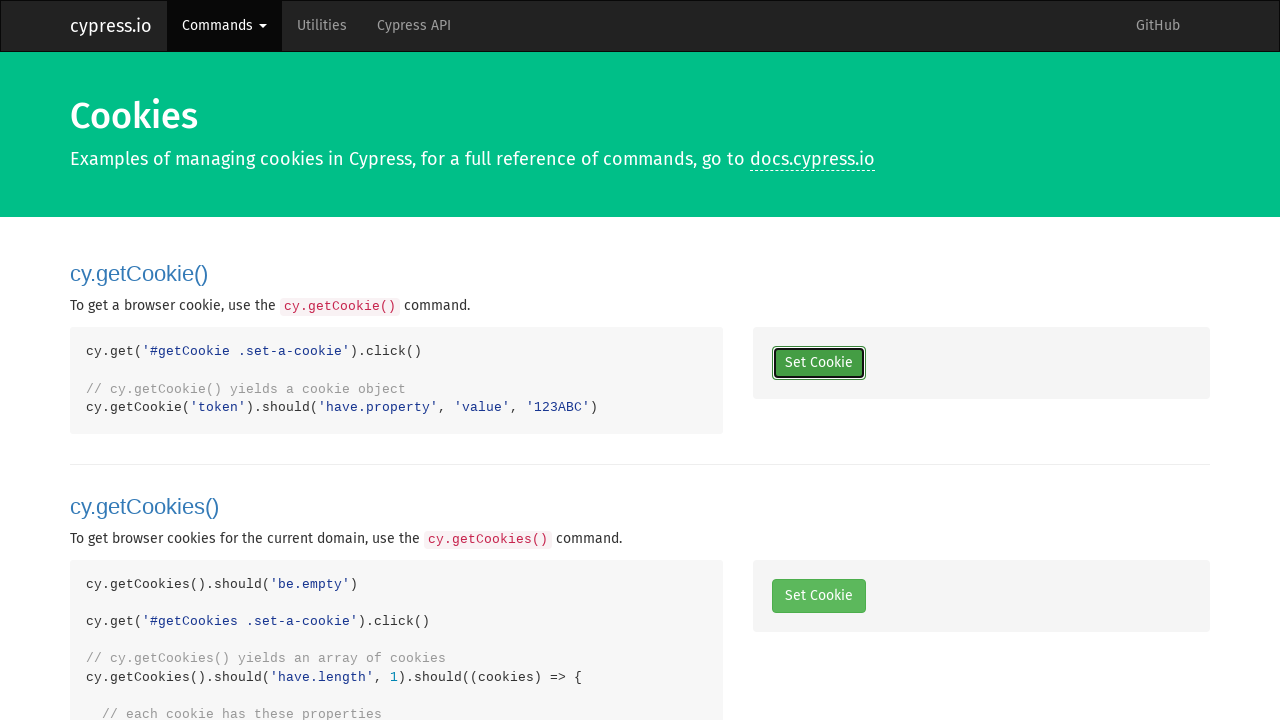

Verified token cookie value equals '123ABC'
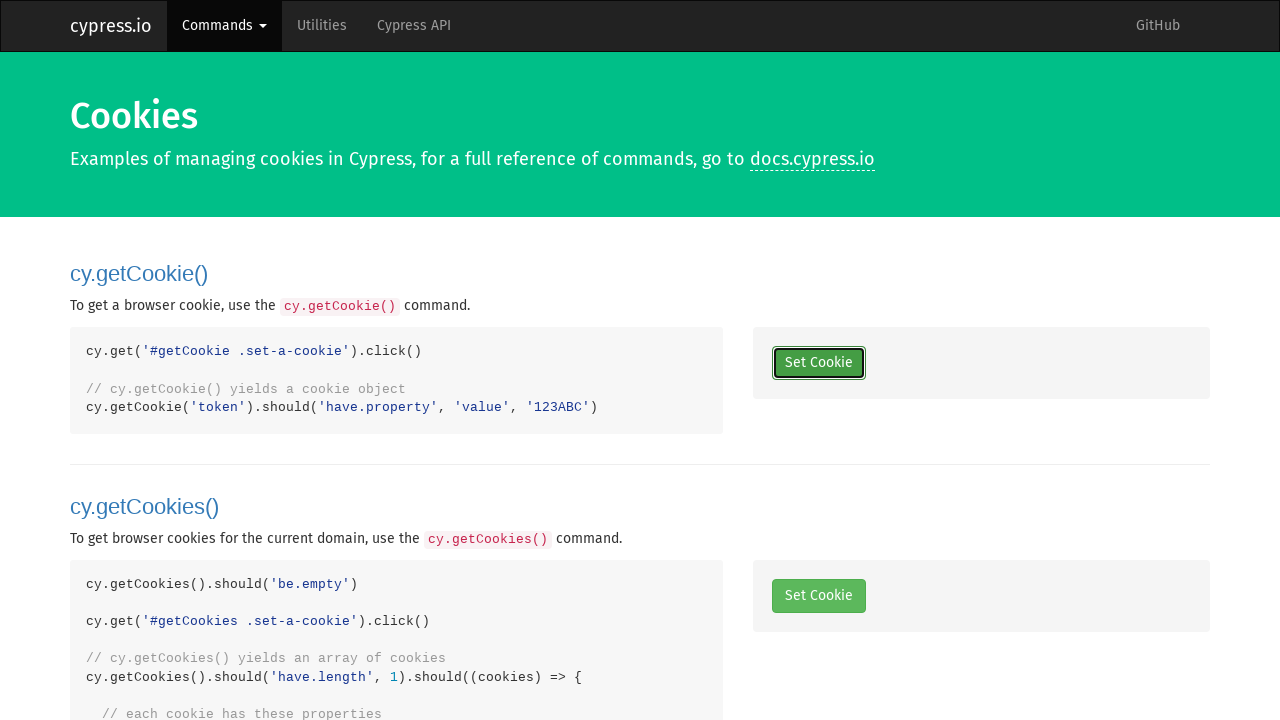

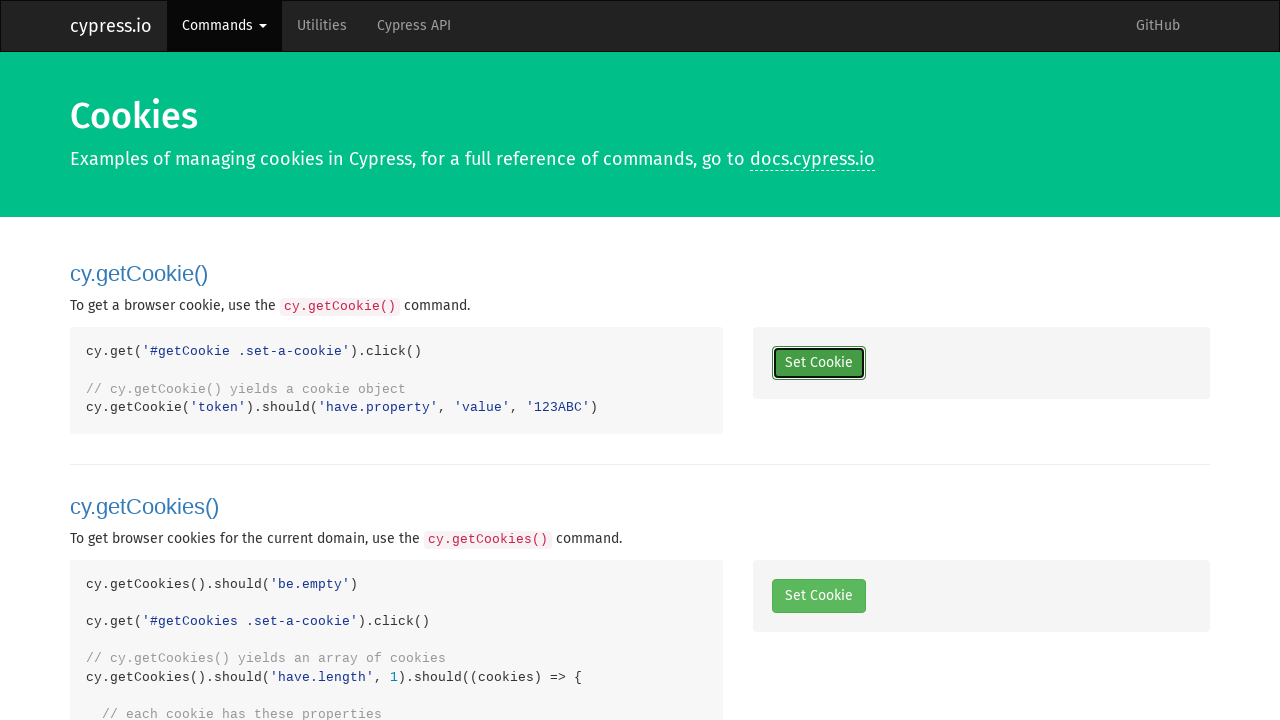